Navigates to Walla website, captures the title, refreshes the page, and verifies the title remains the same

Starting URL: http://www.walla.co.il

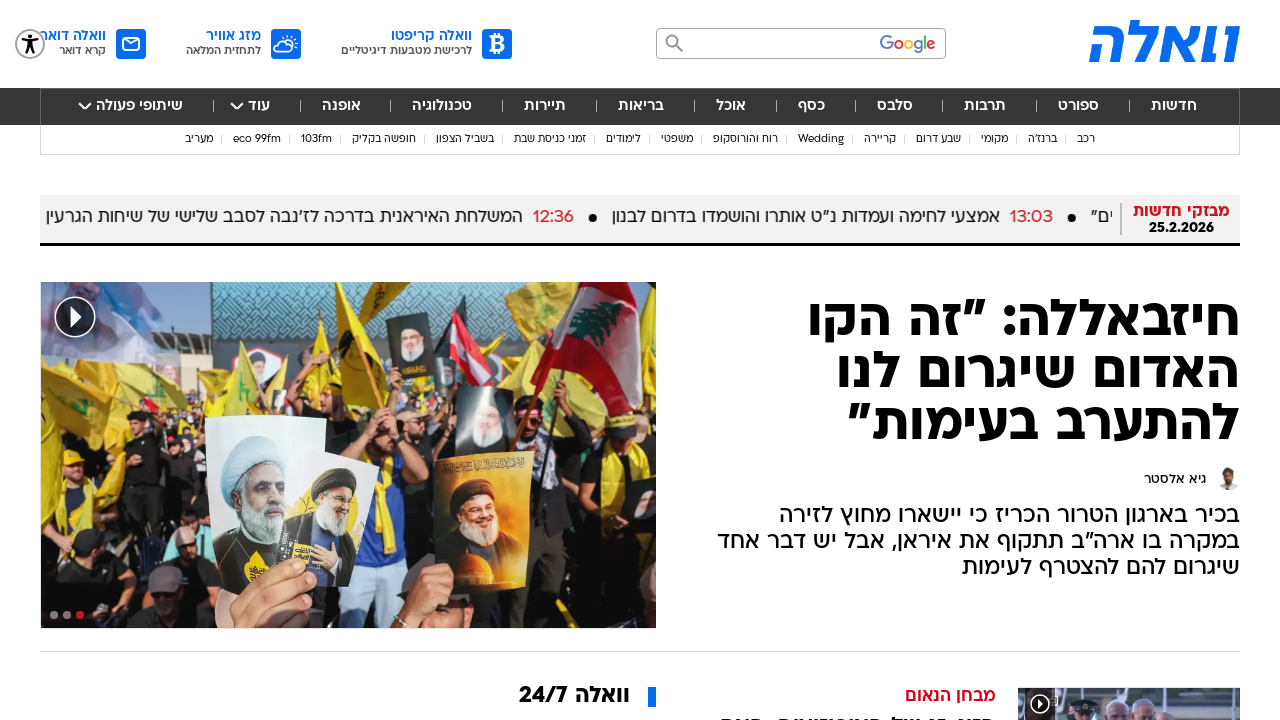

Navigated to Walla website (http://www.walla.co.il)
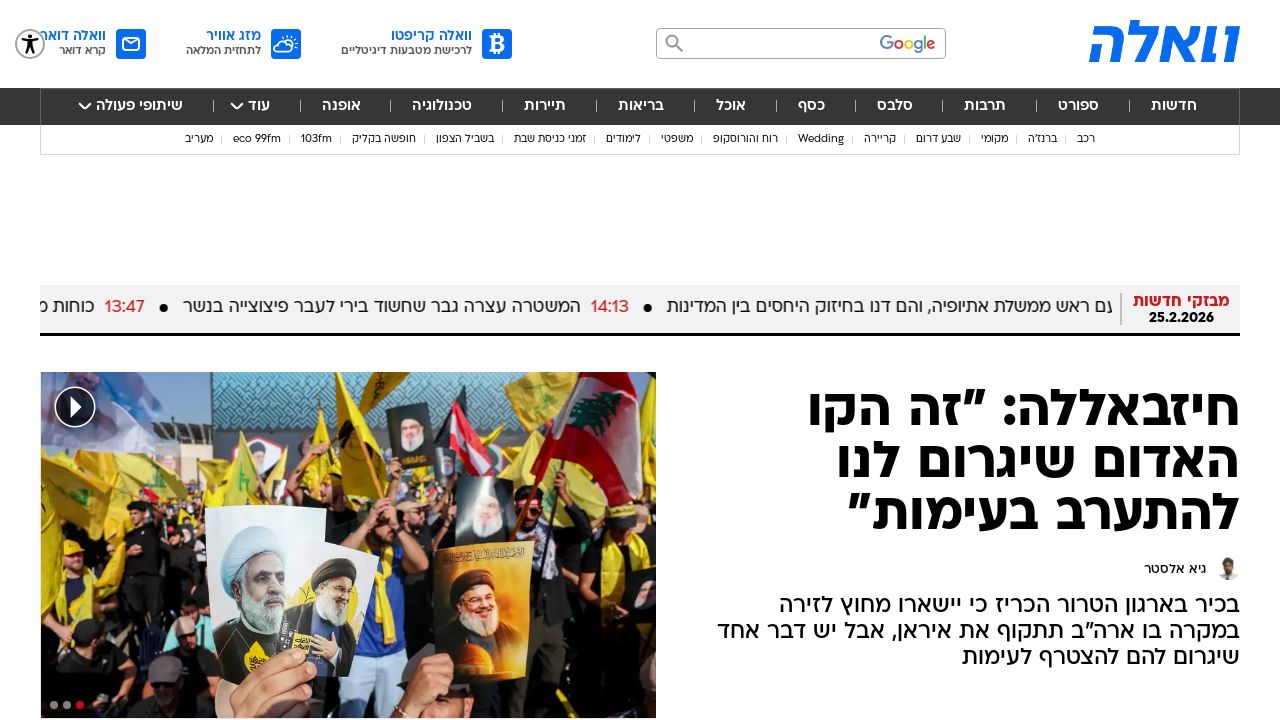

Captured initial page title: 'וואלה חדשות. ספורט. סלבס. אוכל - עדכונים ודיווחים שוטפים'
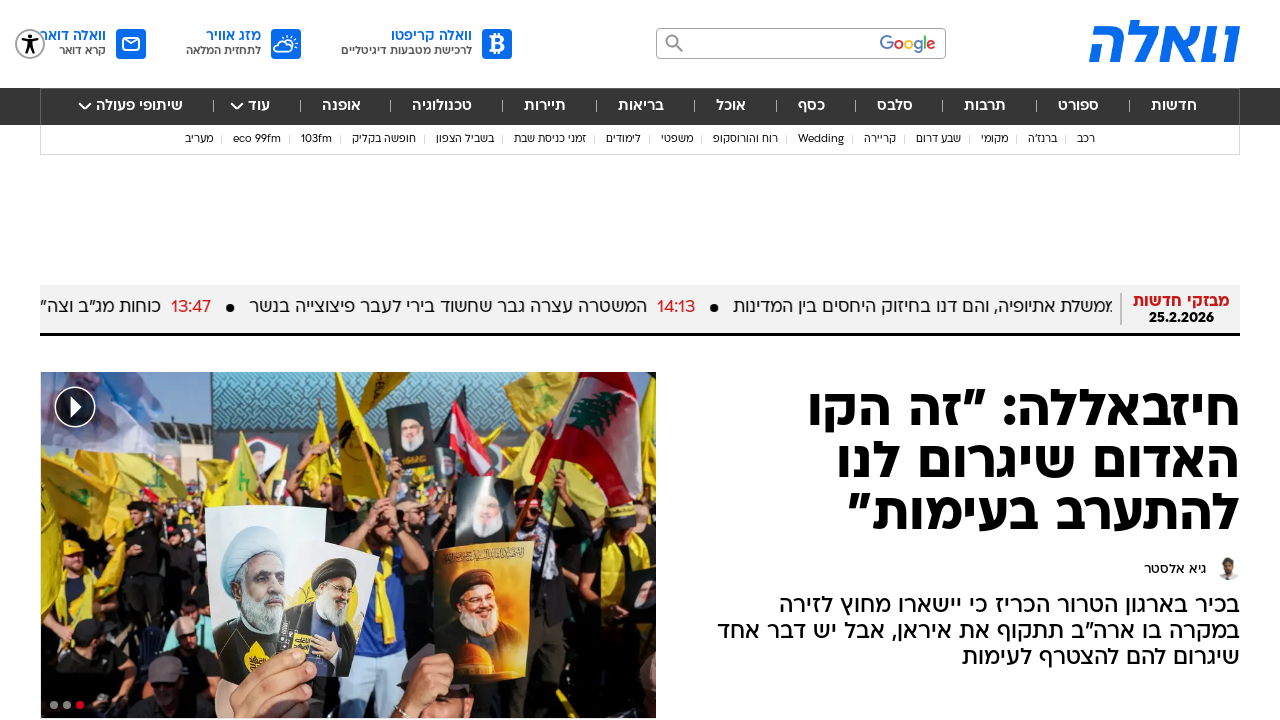

Refreshed the page
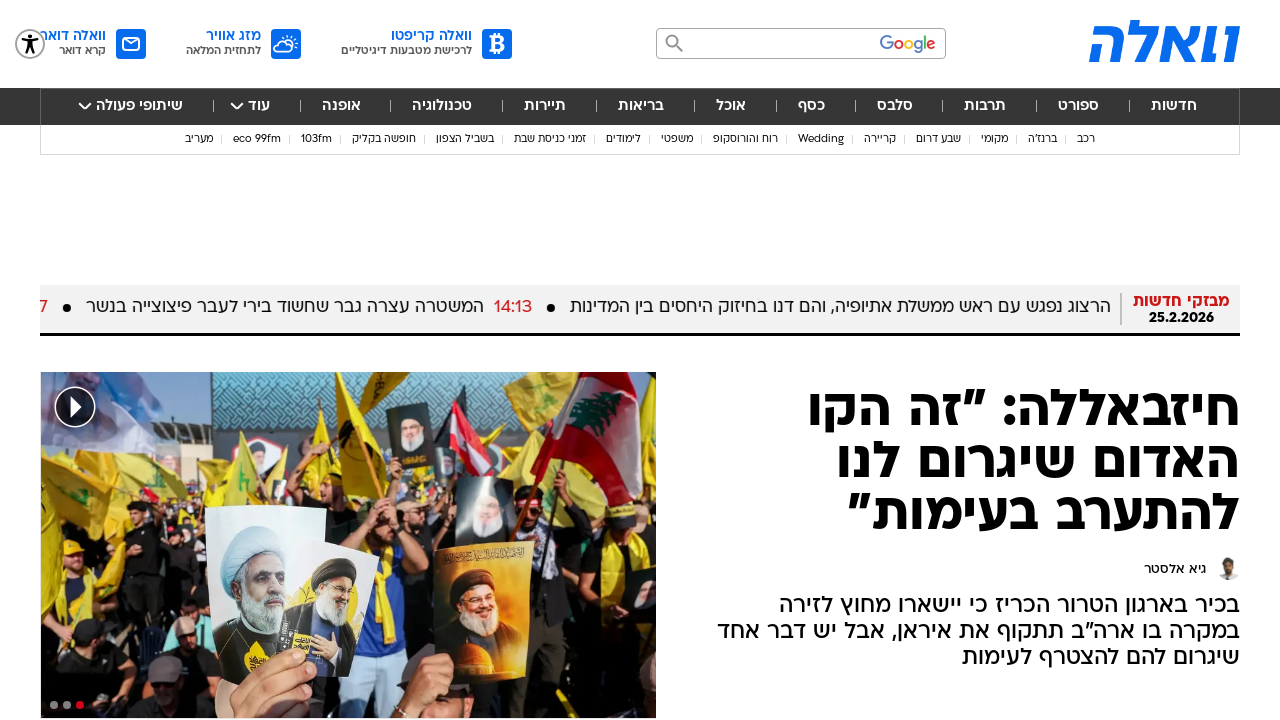

Captured page title after refresh: 'וואלה חדשות. ספורט. סלבס. אוכל - עדכונים ודיווחים שוטפים'
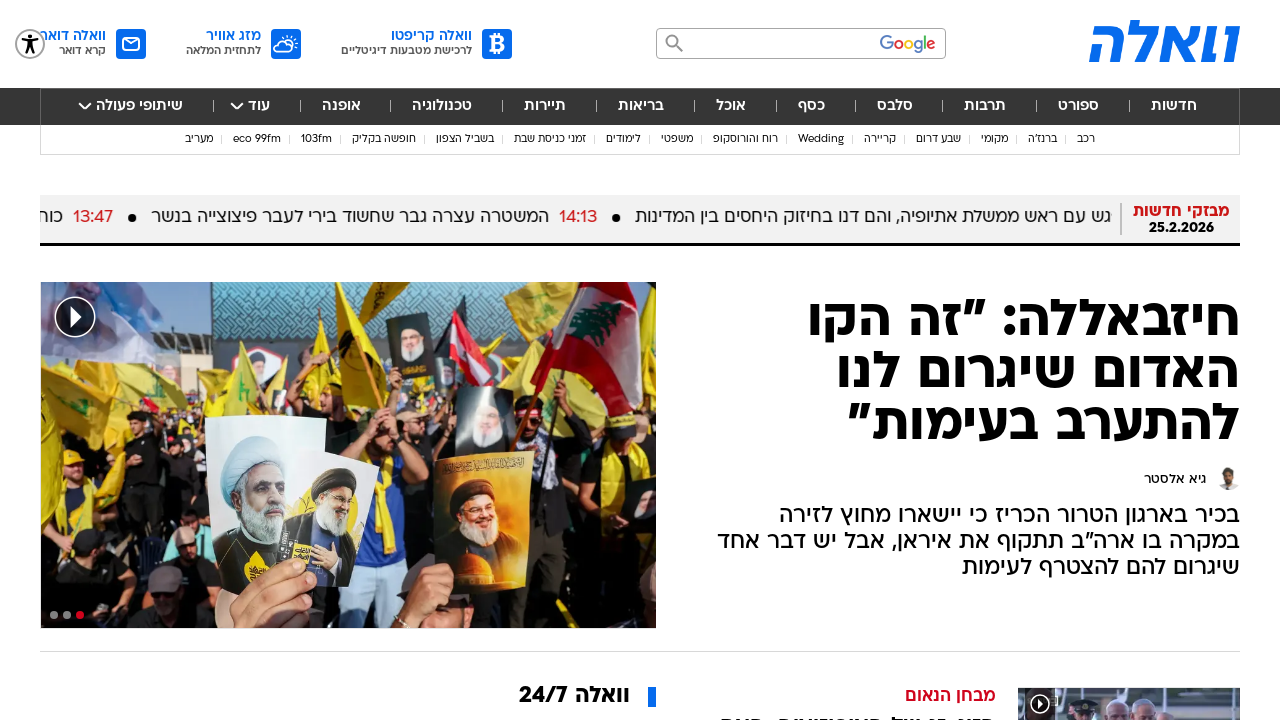

Verified that page title remained the same after refresh
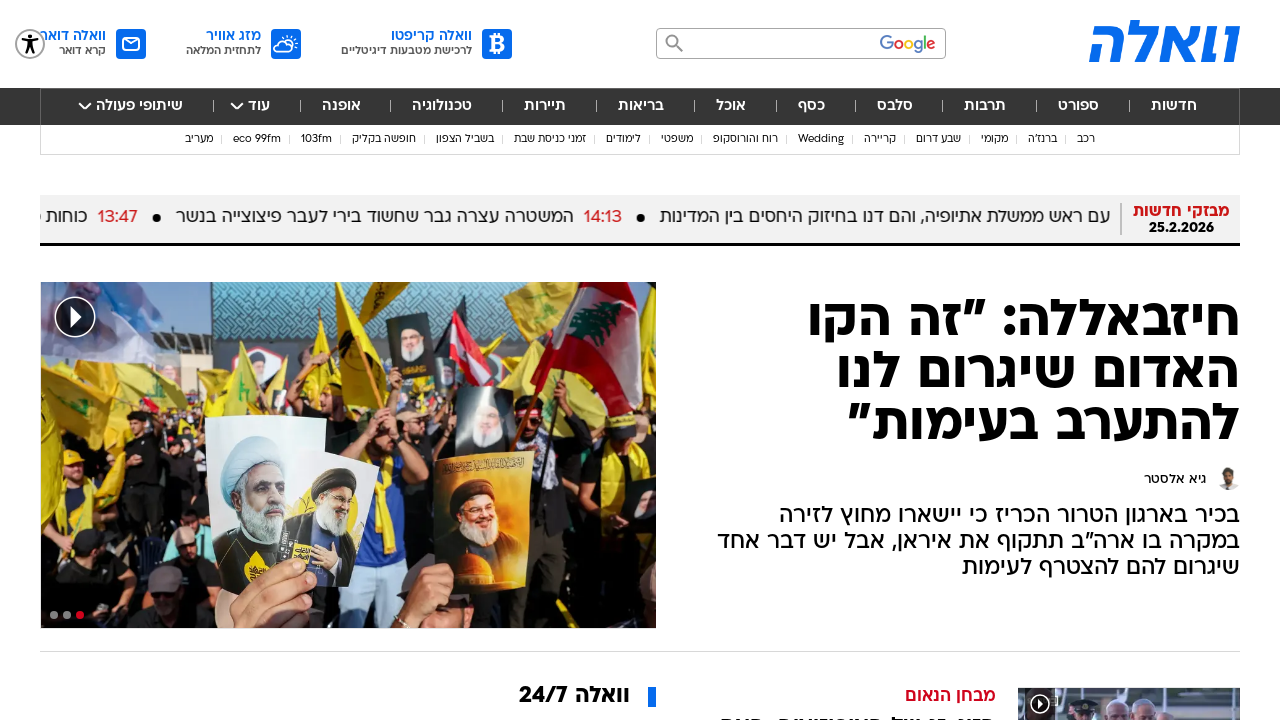

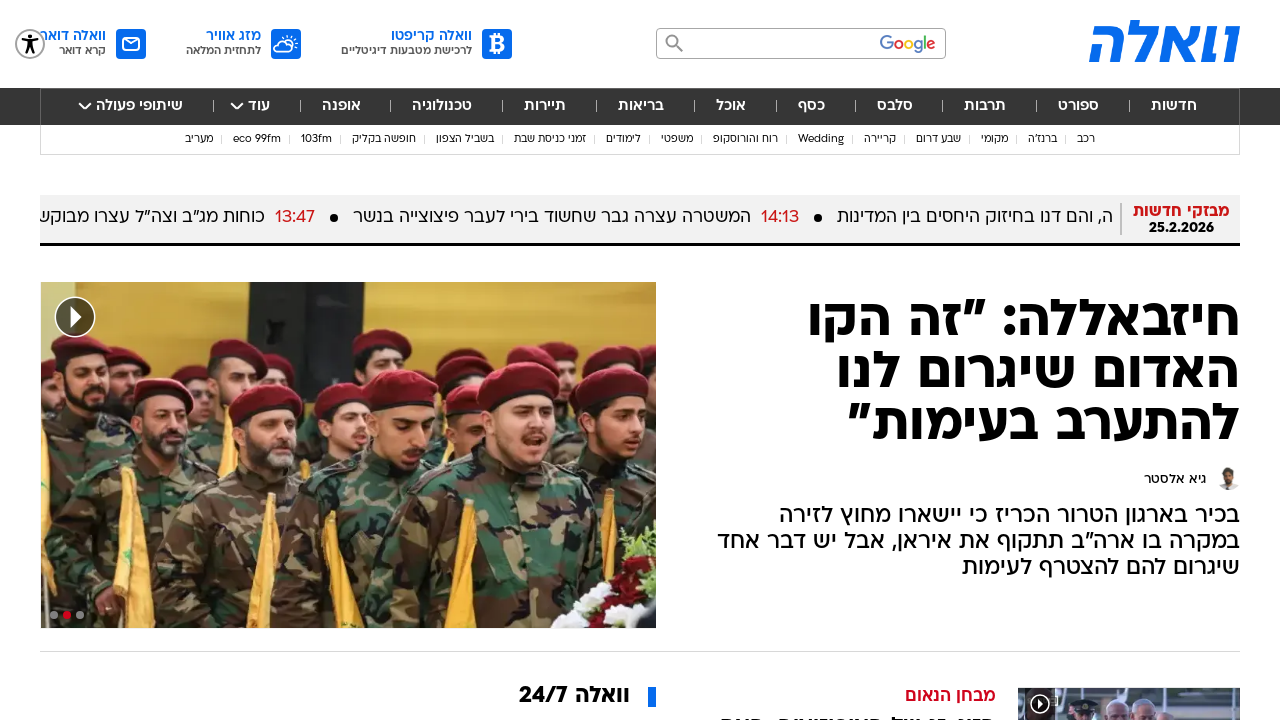